Tests dropdown selection functionality on a government registration search page by iterating through state dropdown options and selecting one that contains "TELANGANA" (case-insensitive match)

Starting URL: https://udyamregistration.gov.in/searchregistration.aspx

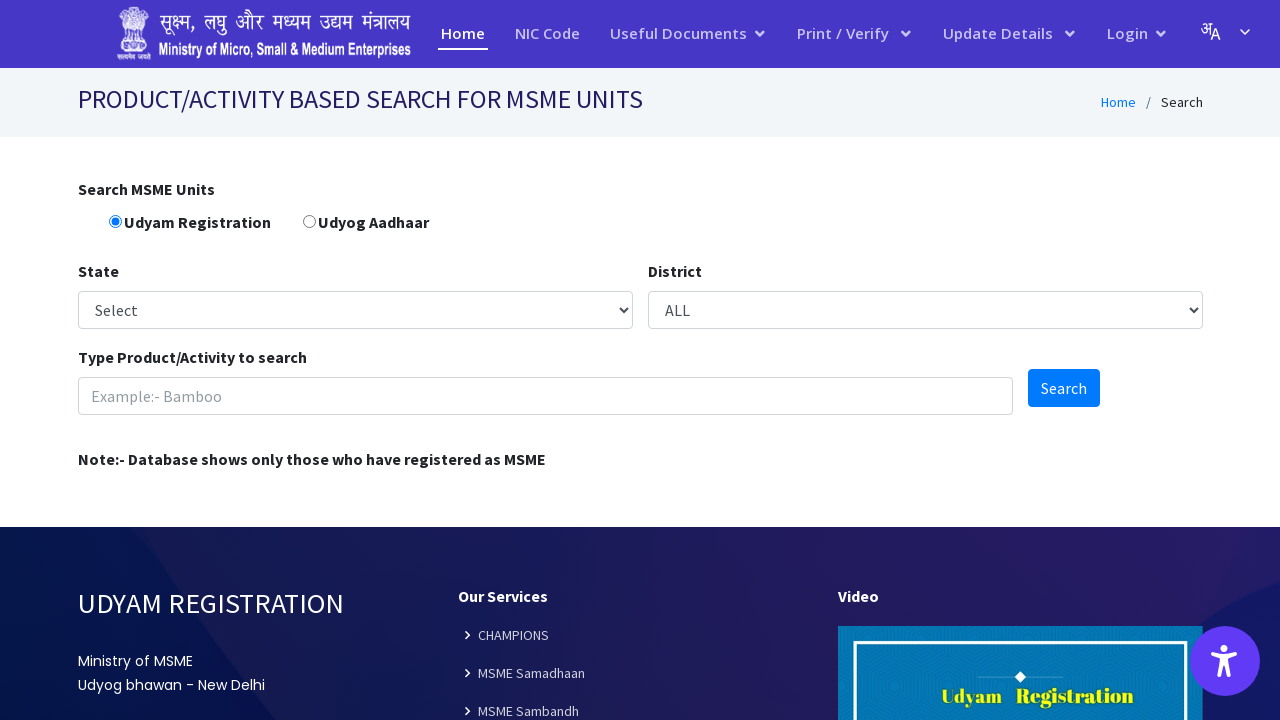

Waited for state dropdown to be available
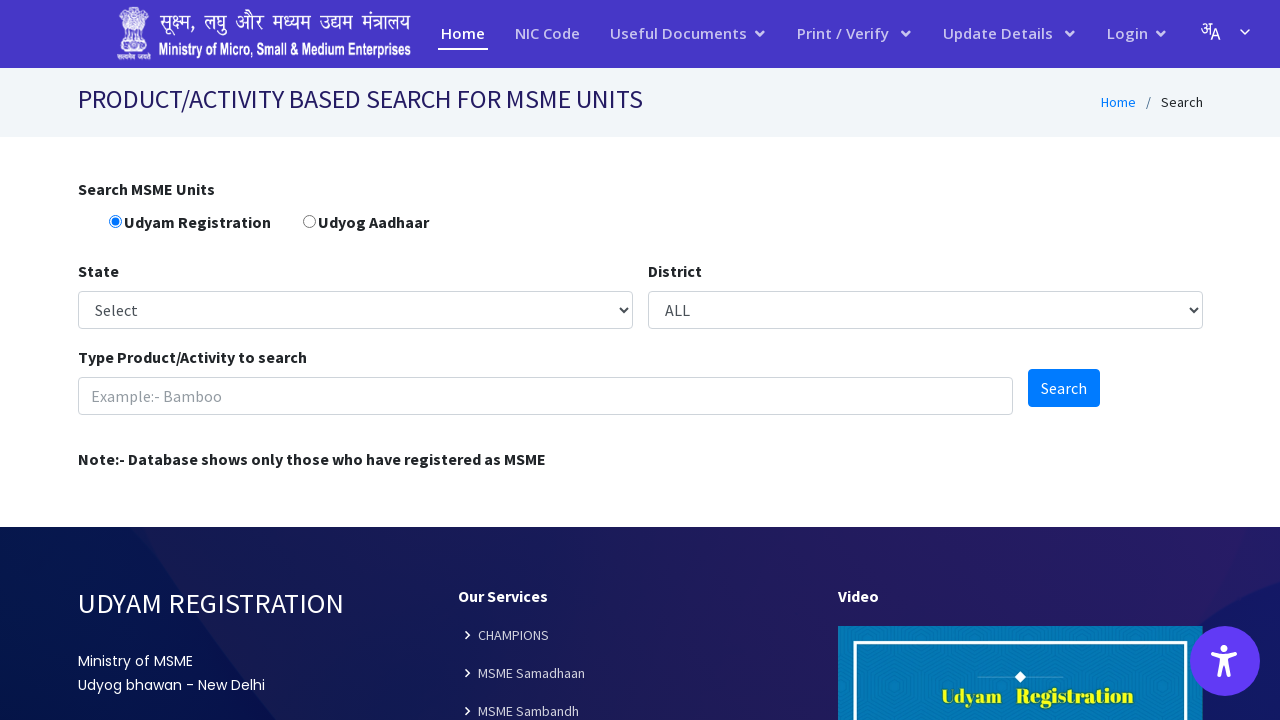

Located state dropdown element
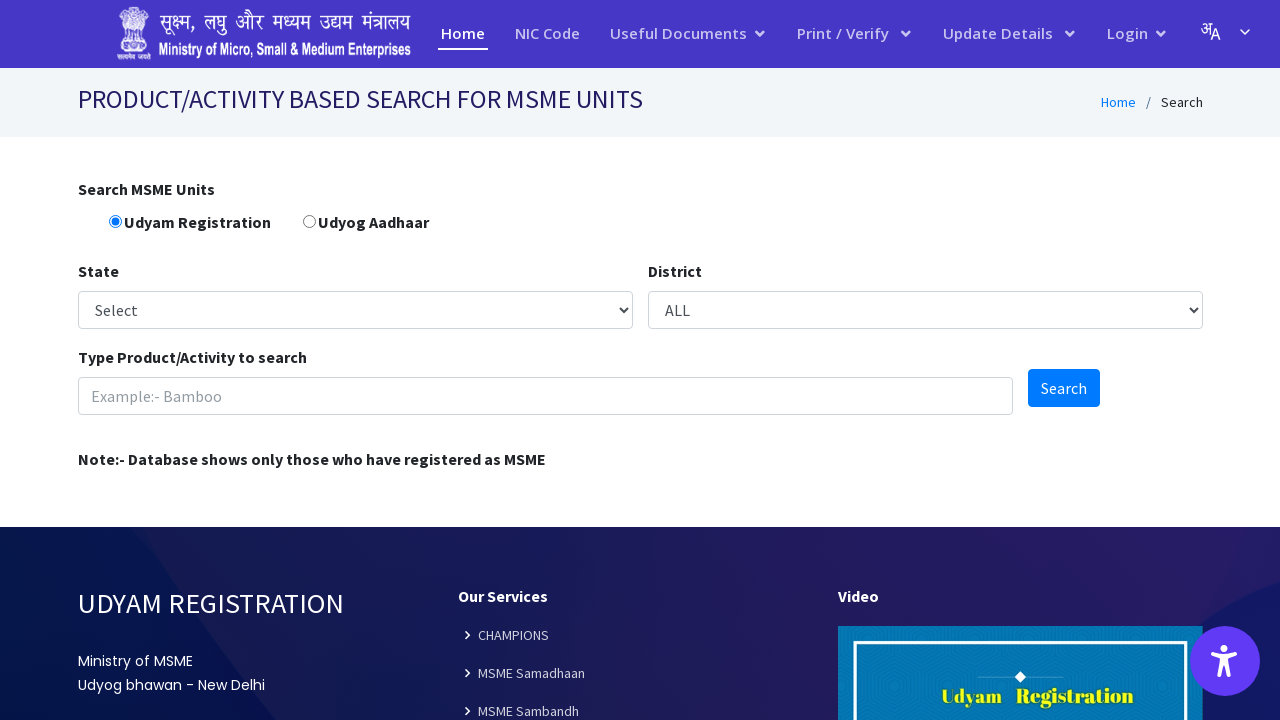

Retrieved all options from state dropdown
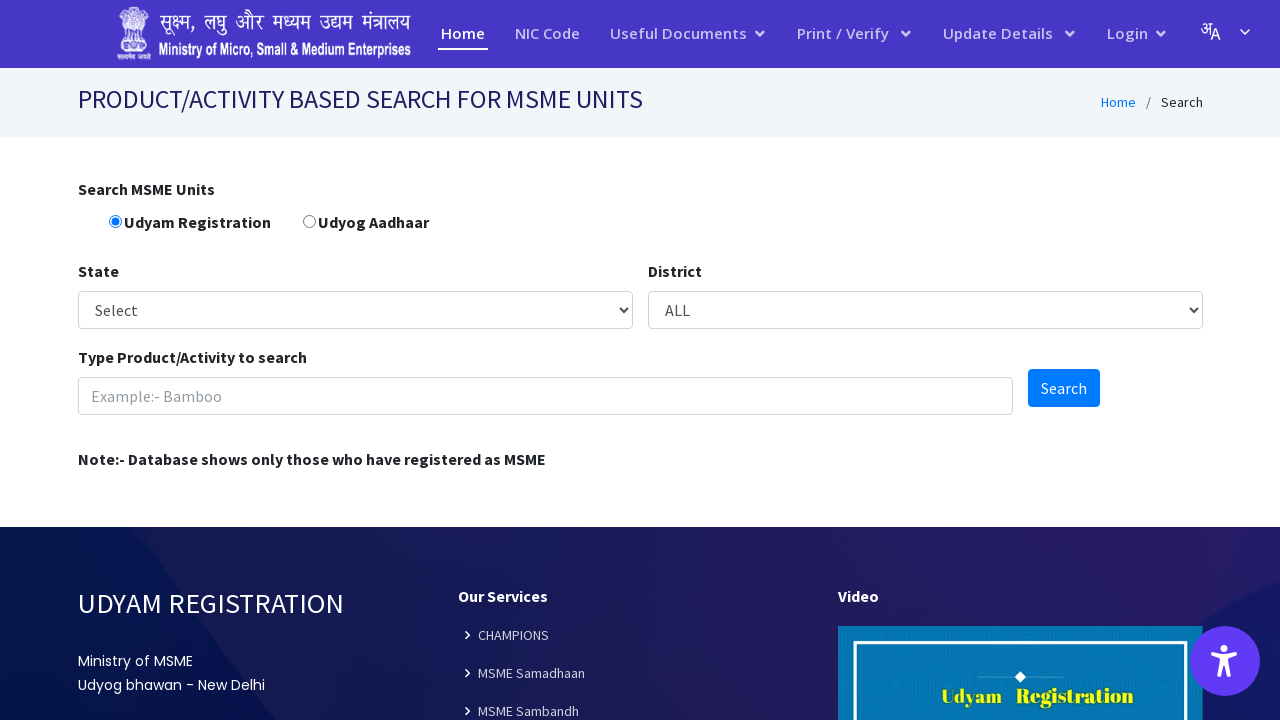

Selected '31. TELANGANA / तेलंगाना' from state dropdown (contains 'TELANGANA') on select[name='ctl00$ContentPlaceHolder1$ddlPState']
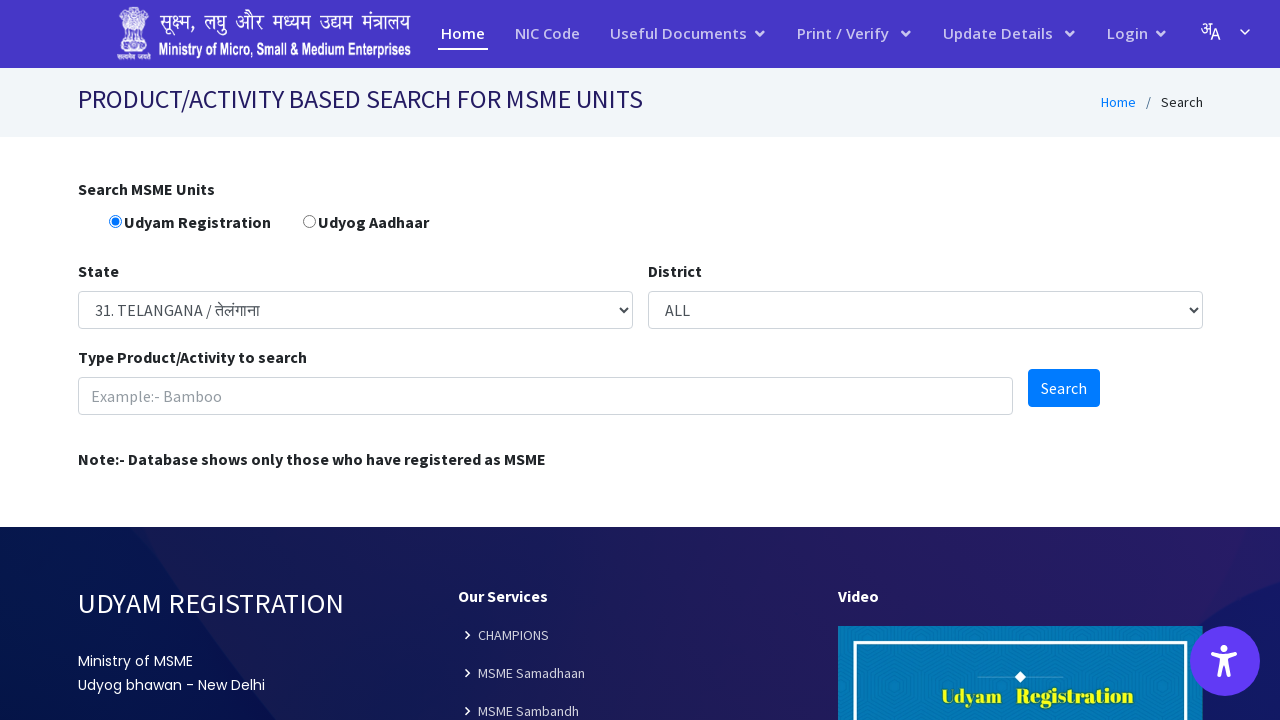

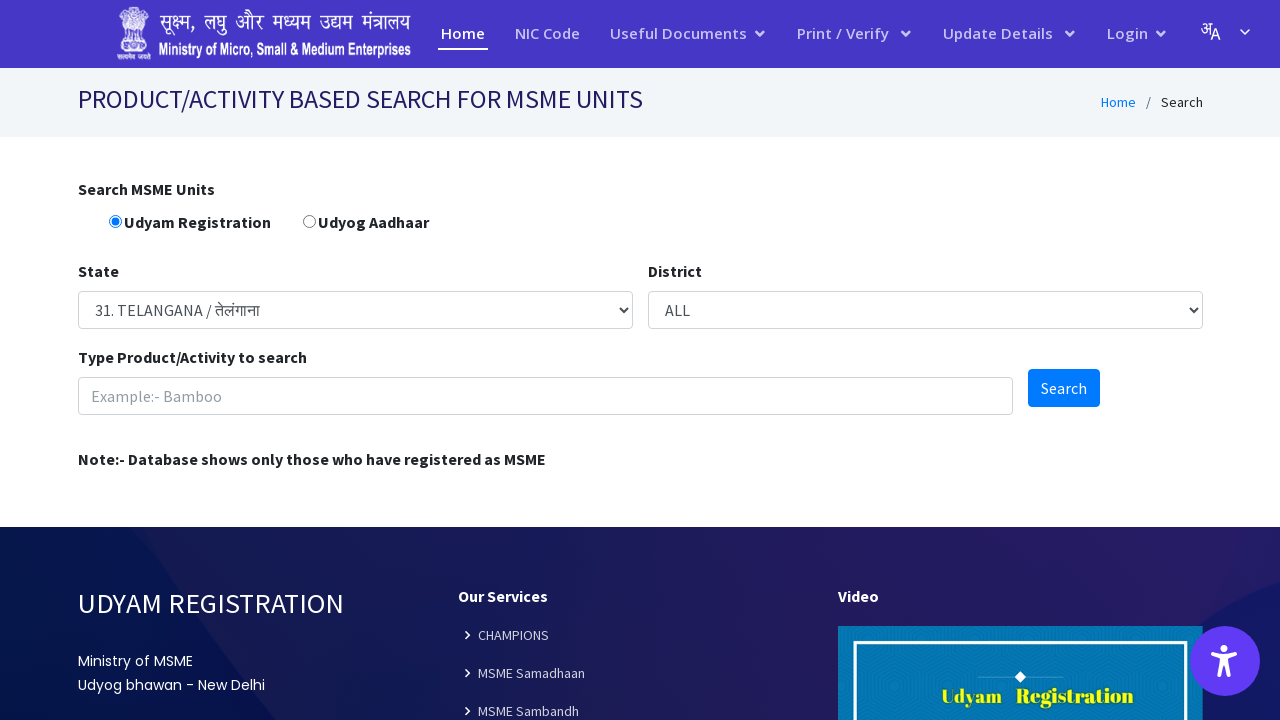